Tests keyboard key press functionality by sending SPACE and LEFT arrow keys to an element and verifying the displayed result text shows the correct key was pressed.

Starting URL: http://the-internet.herokuapp.com/key_presses

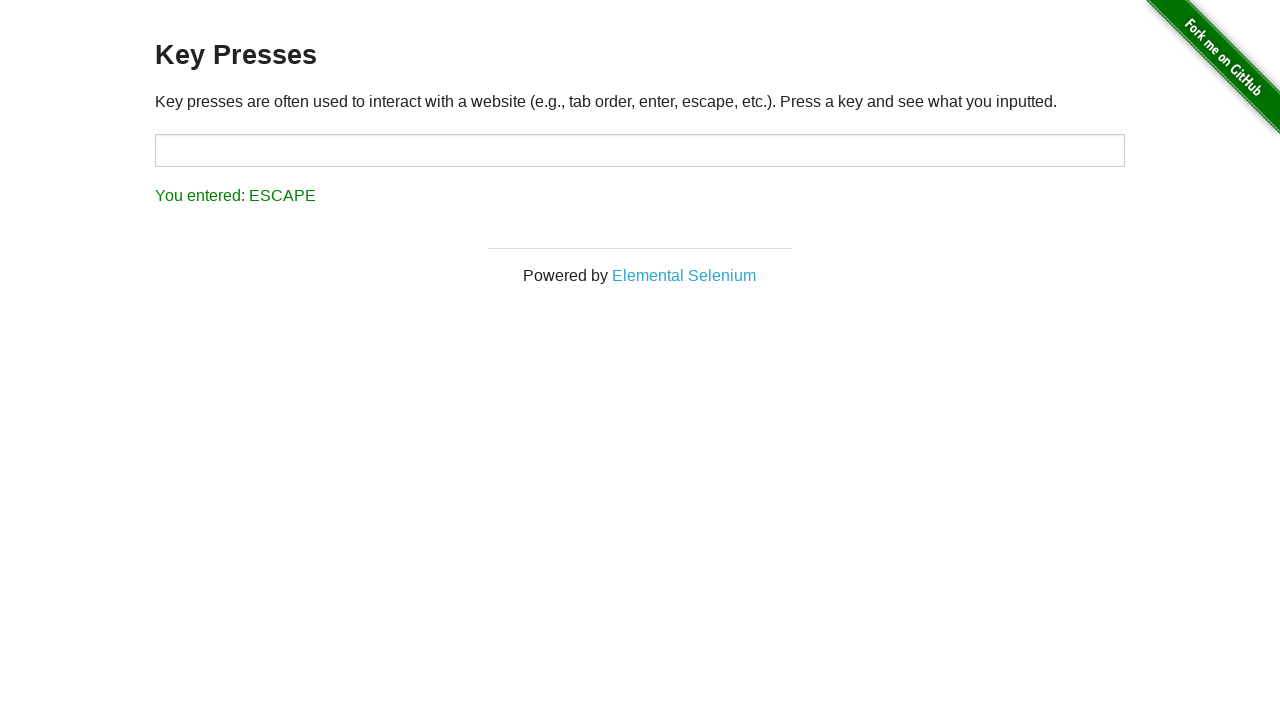

Navigated to key presses test page
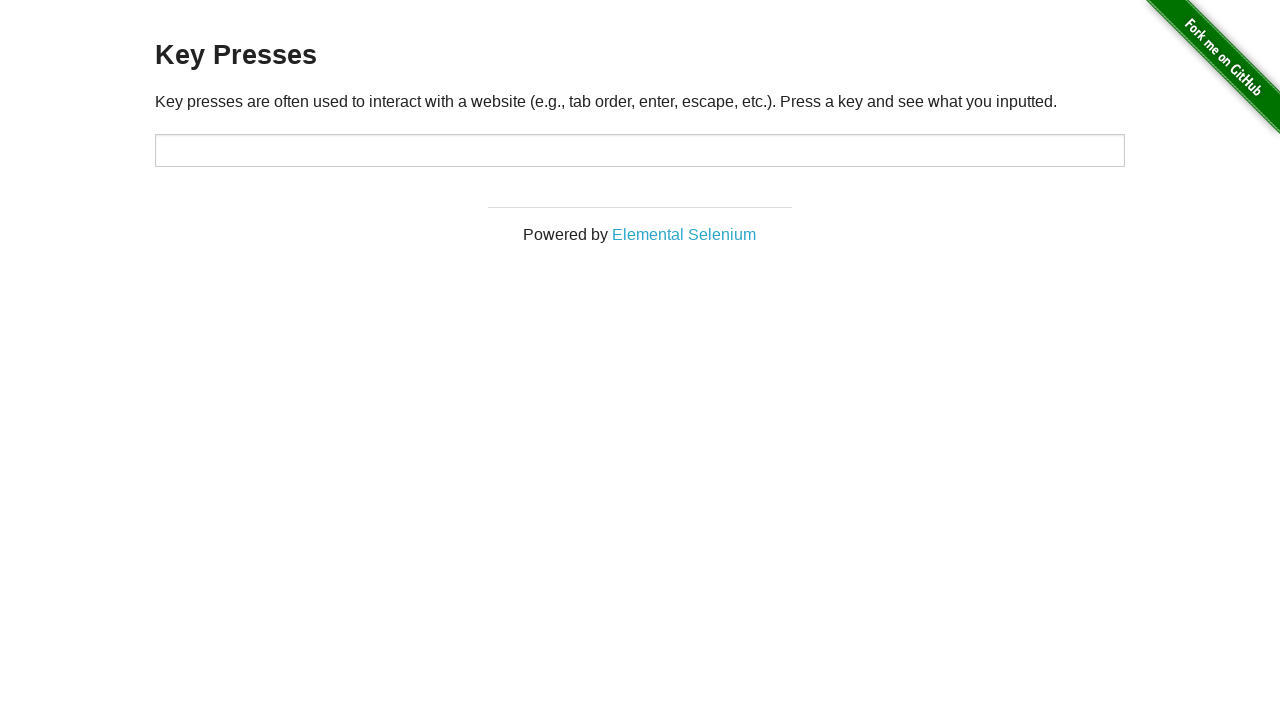

Pressed SPACE key on target element on #target
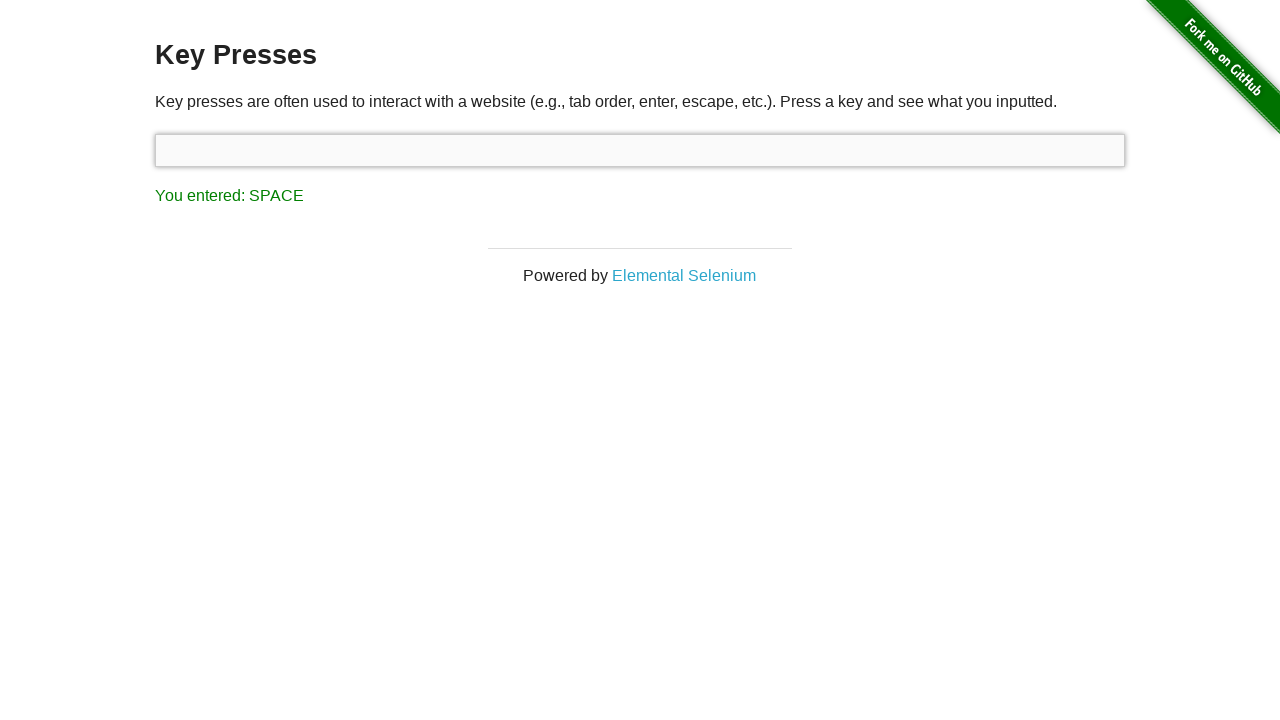

Waited for result element to appear
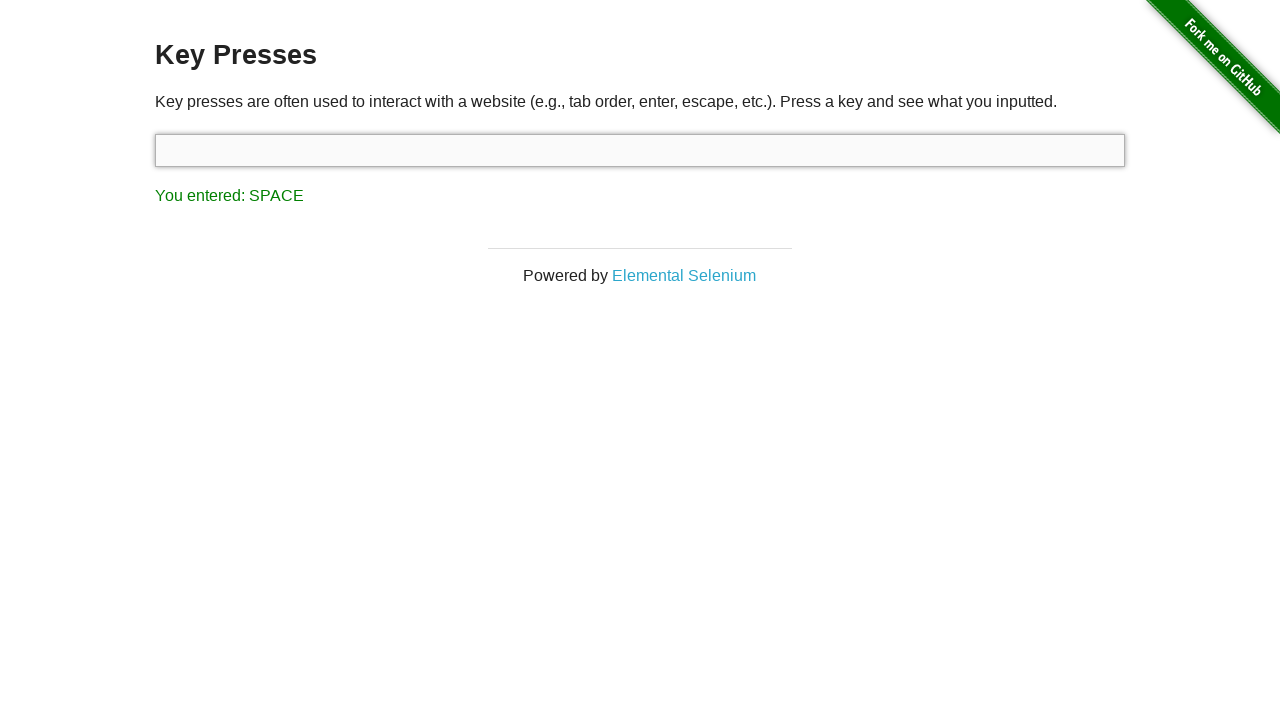

Verified result text shows SPACE key was pressed
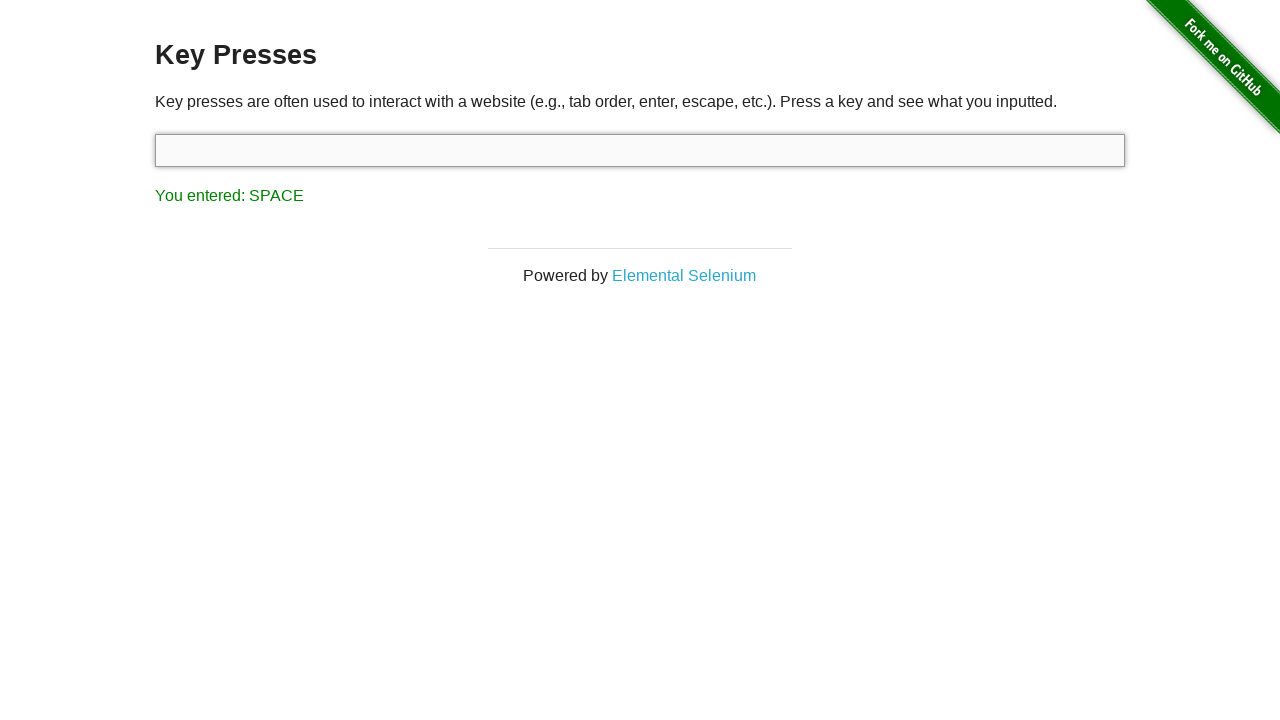

Pressed LEFT arrow key
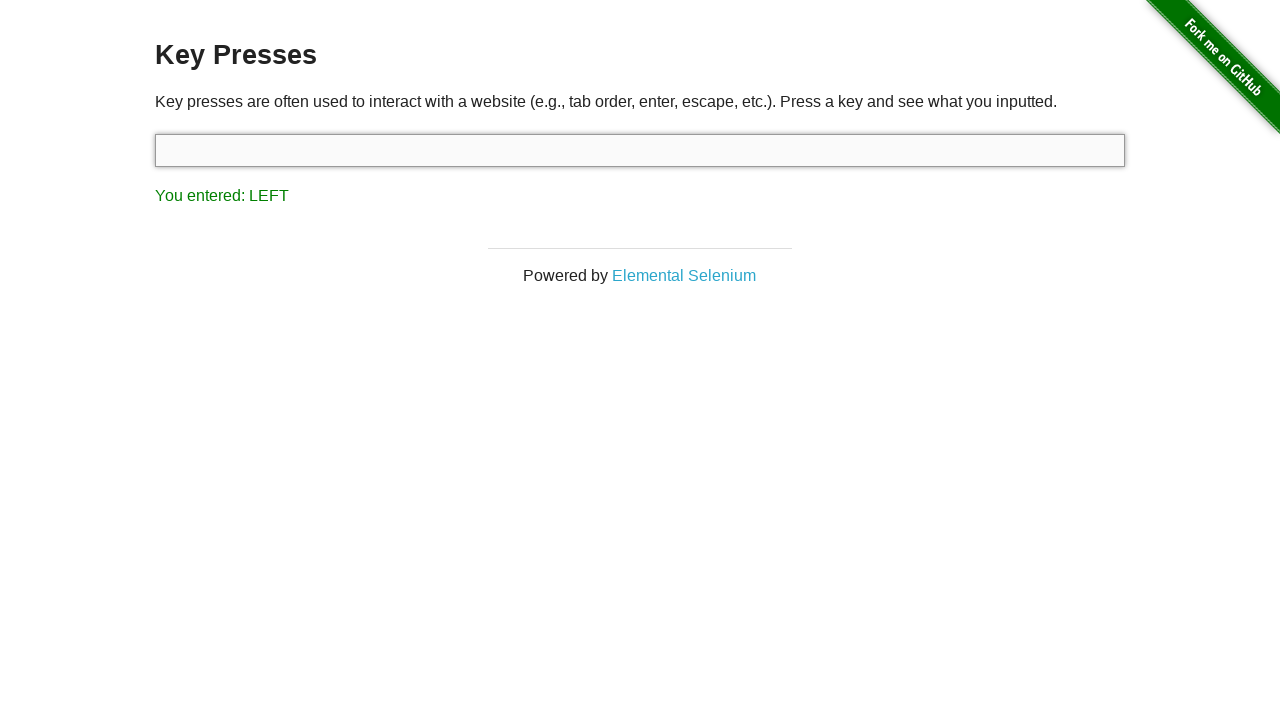

Verified result text shows LEFT arrow key was pressed
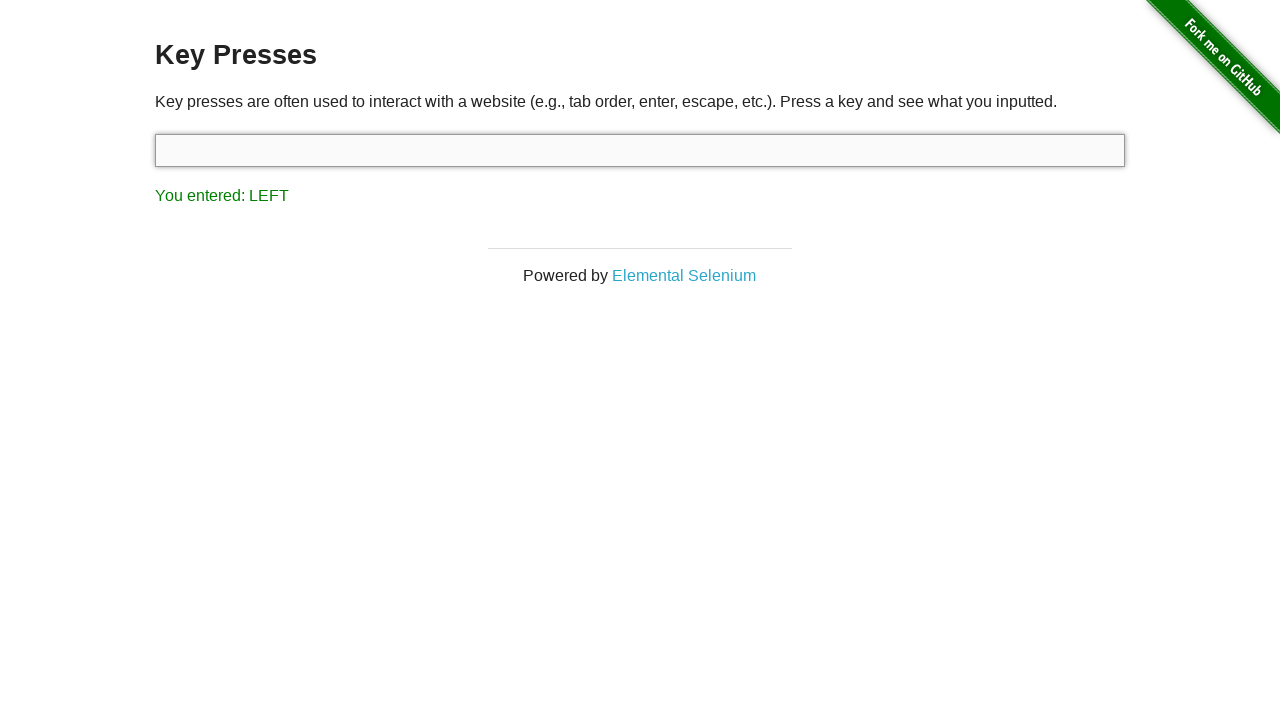

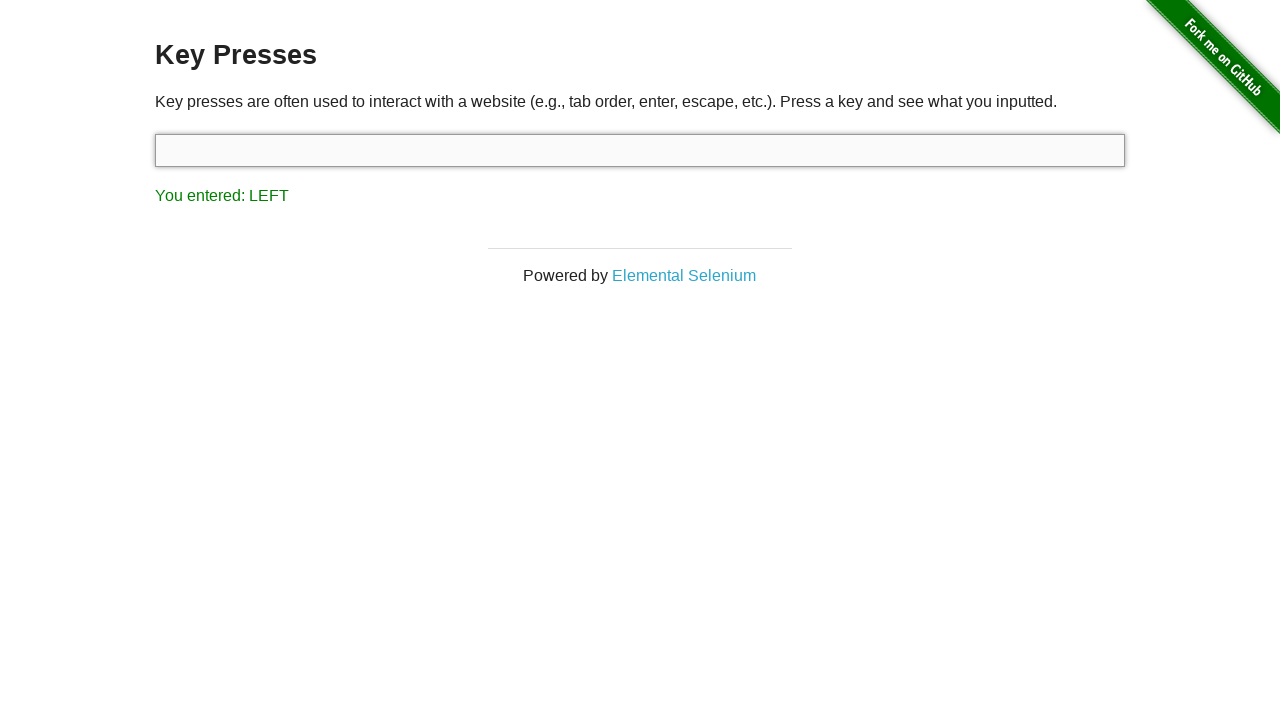